Navigates to offers page and validates that the vegetable names in the table are displayed, extracting text from table cells

Starting URL: https://rahulshettyacademy.com/seleniumPractise/#/offers

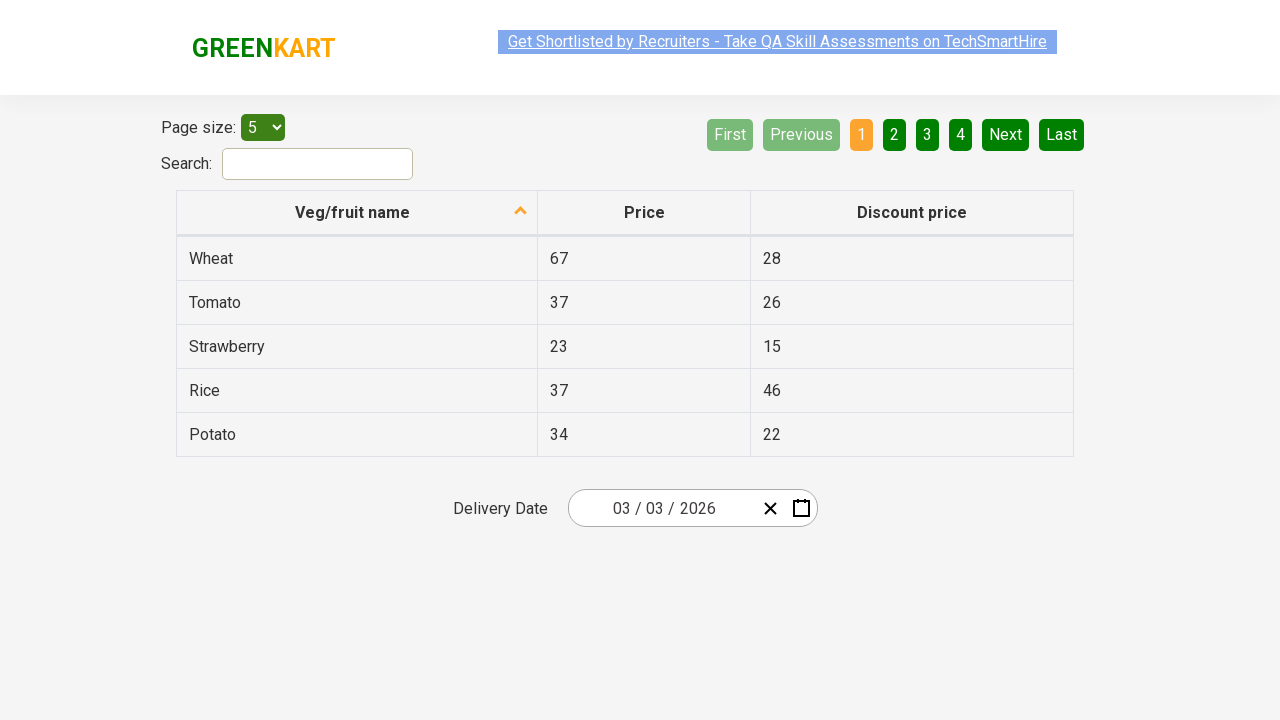

Waited for vegetable names table to load
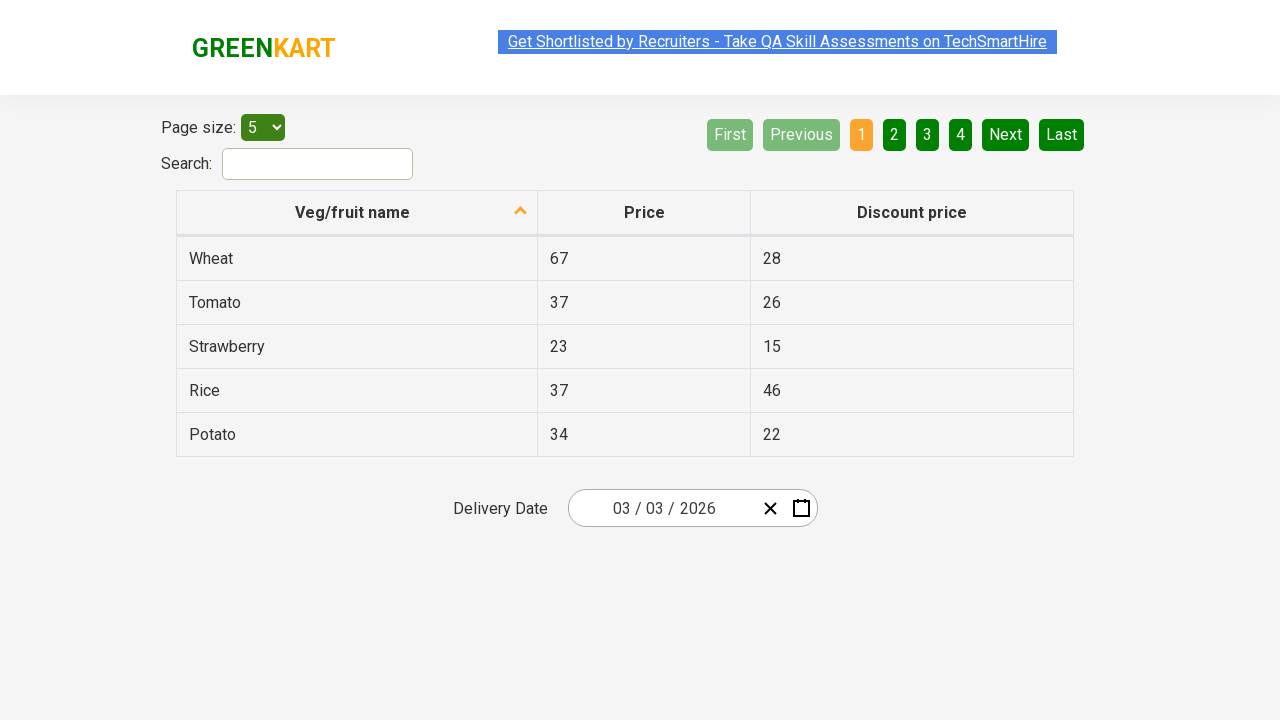

Retrieved all vegetable name cells from table
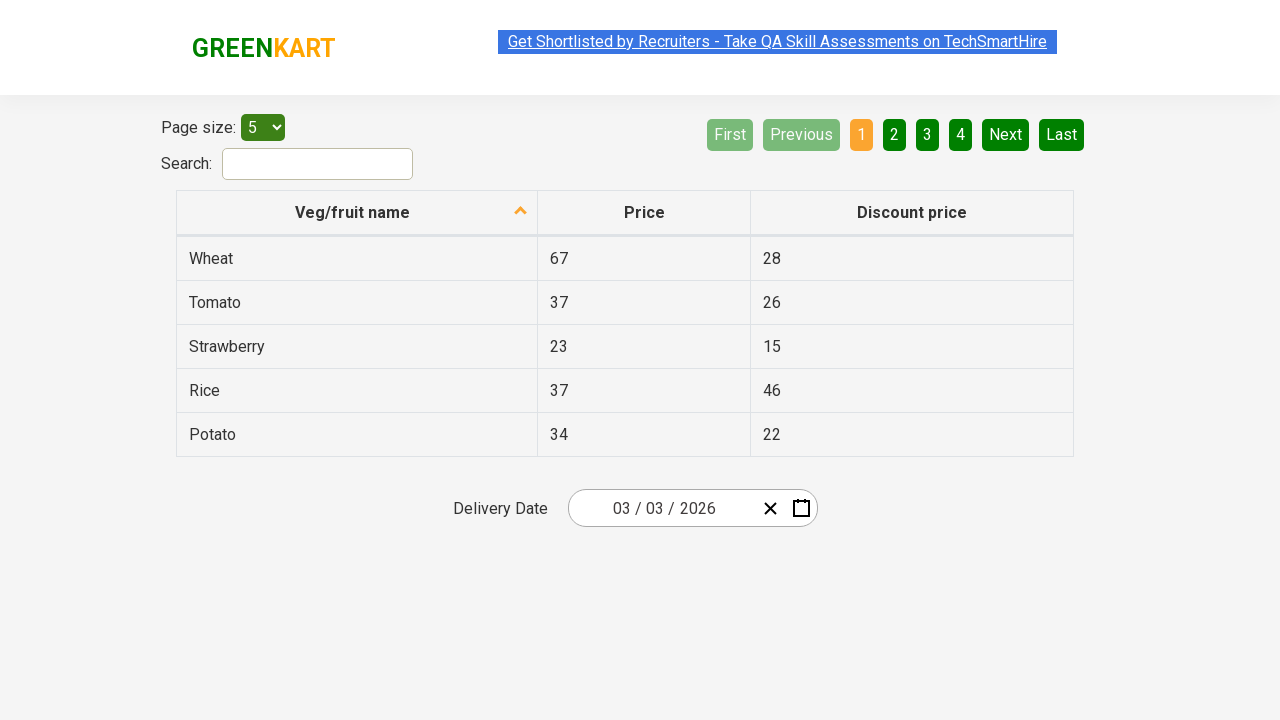

Validated that table contains vegetable entries
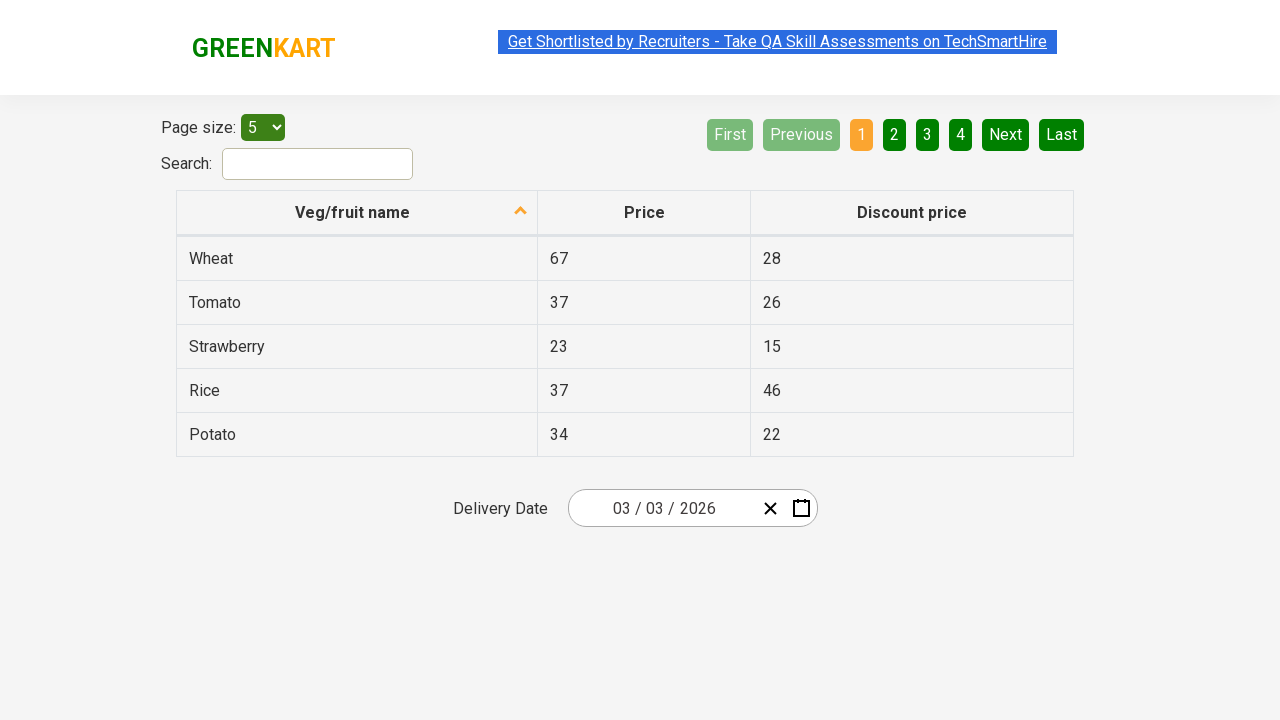

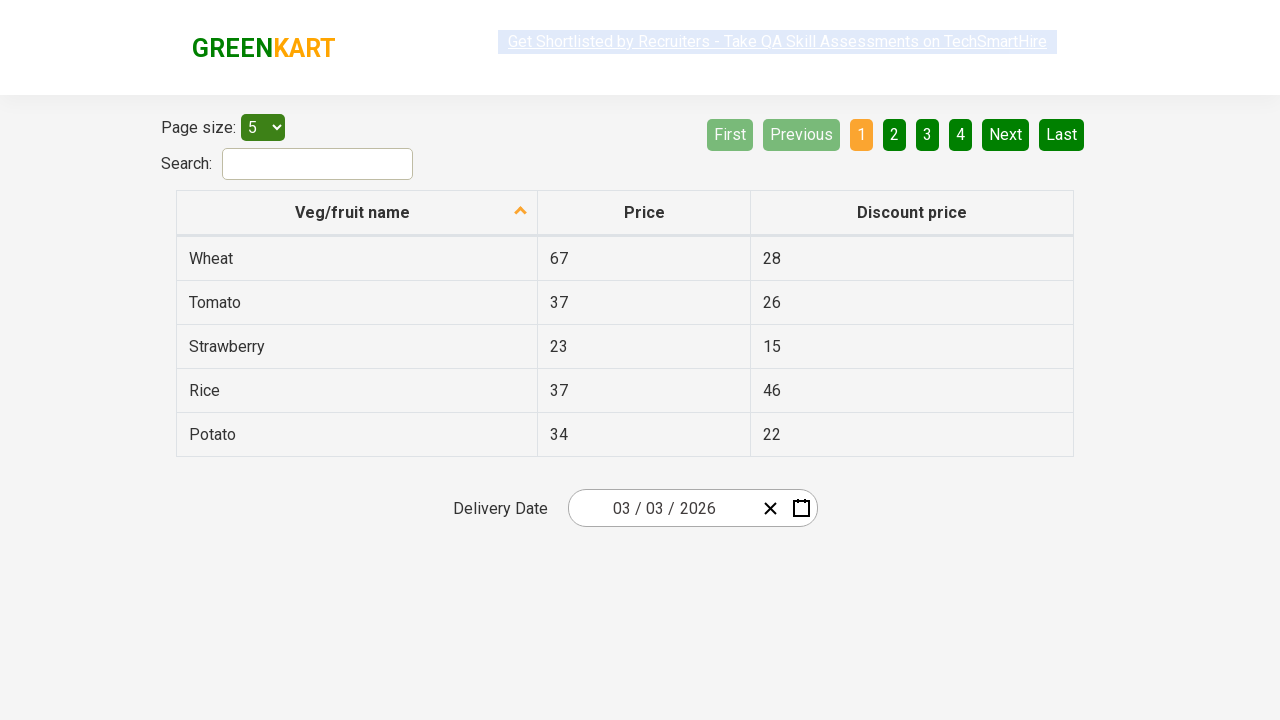